Tests file download functionality by navigating to a download page, clicking the first download link, and verifying a file is downloaded.

Starting URL: https://the-internet.herokuapp.com/download

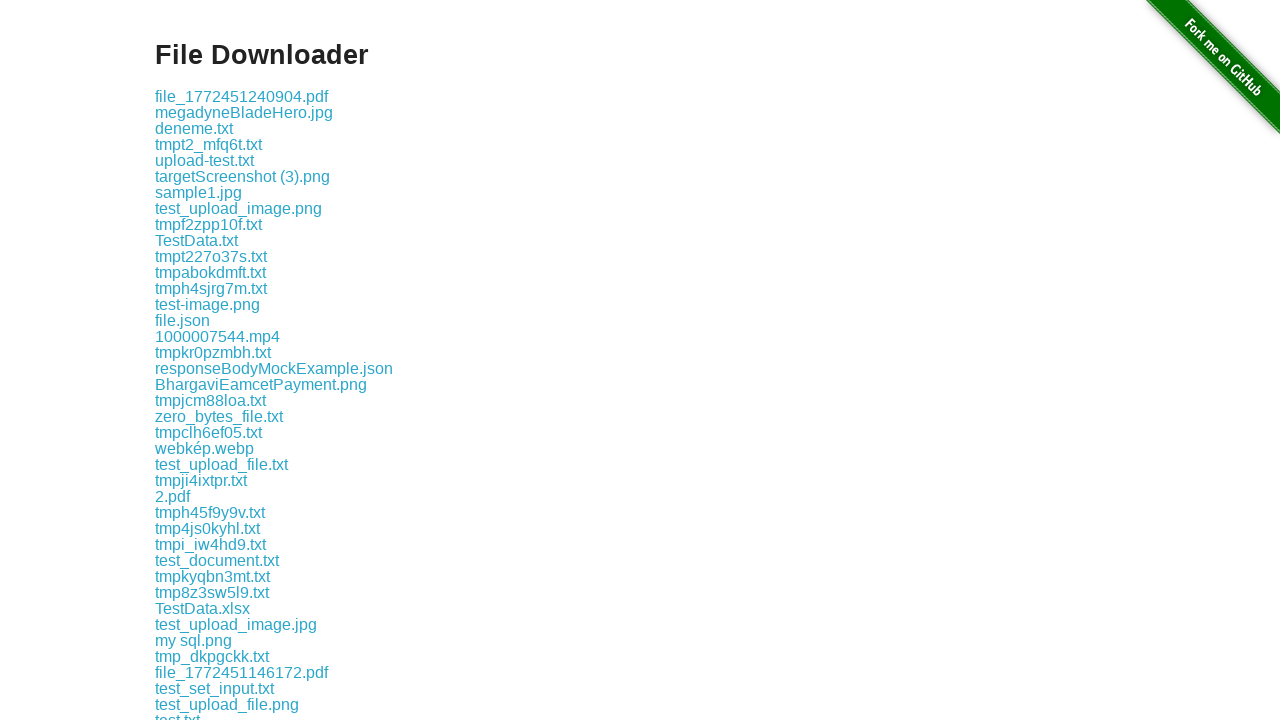

Waited for download links to load on the page
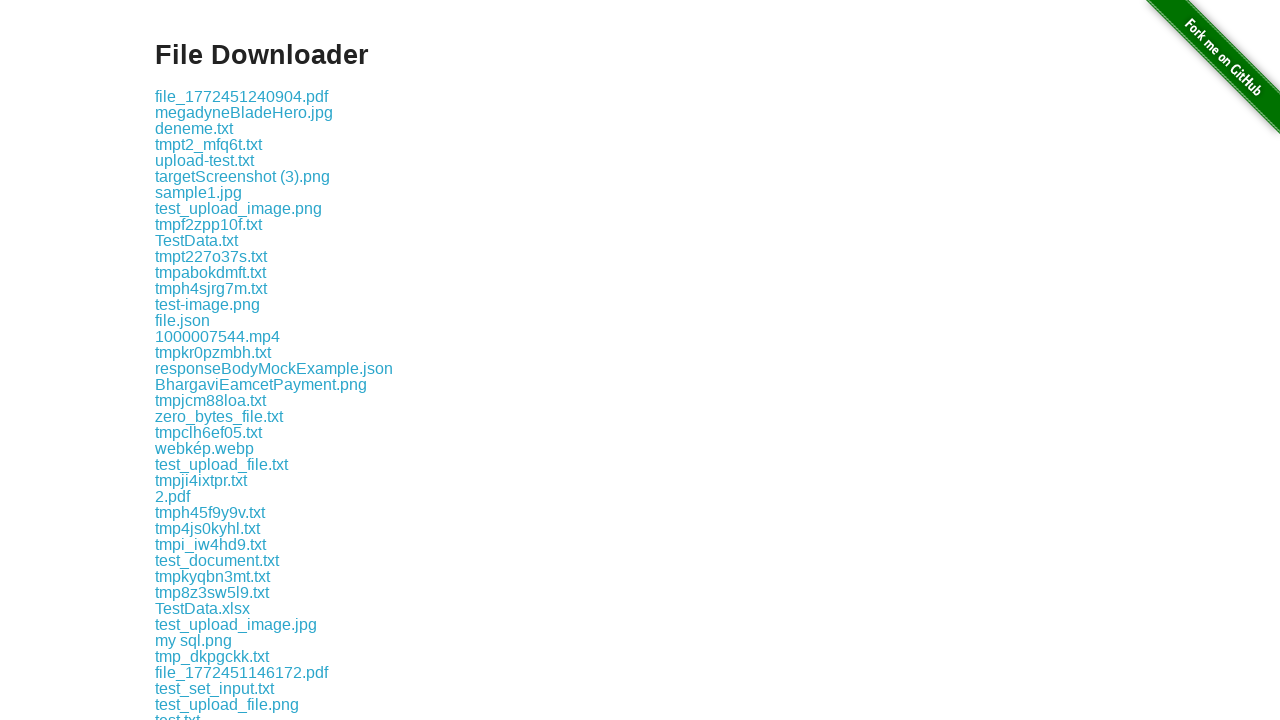

Clicked the first download link to trigger file download at (242, 96) on .example a
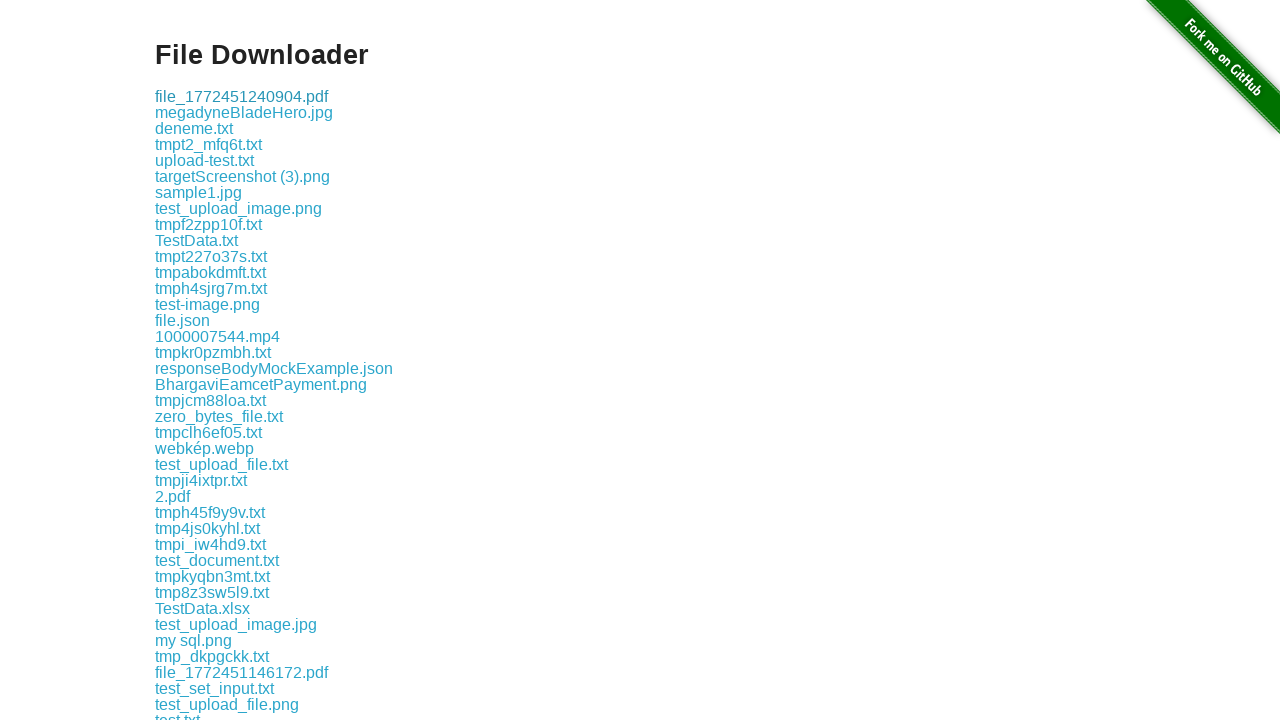

Waited 2 seconds for download to initiate
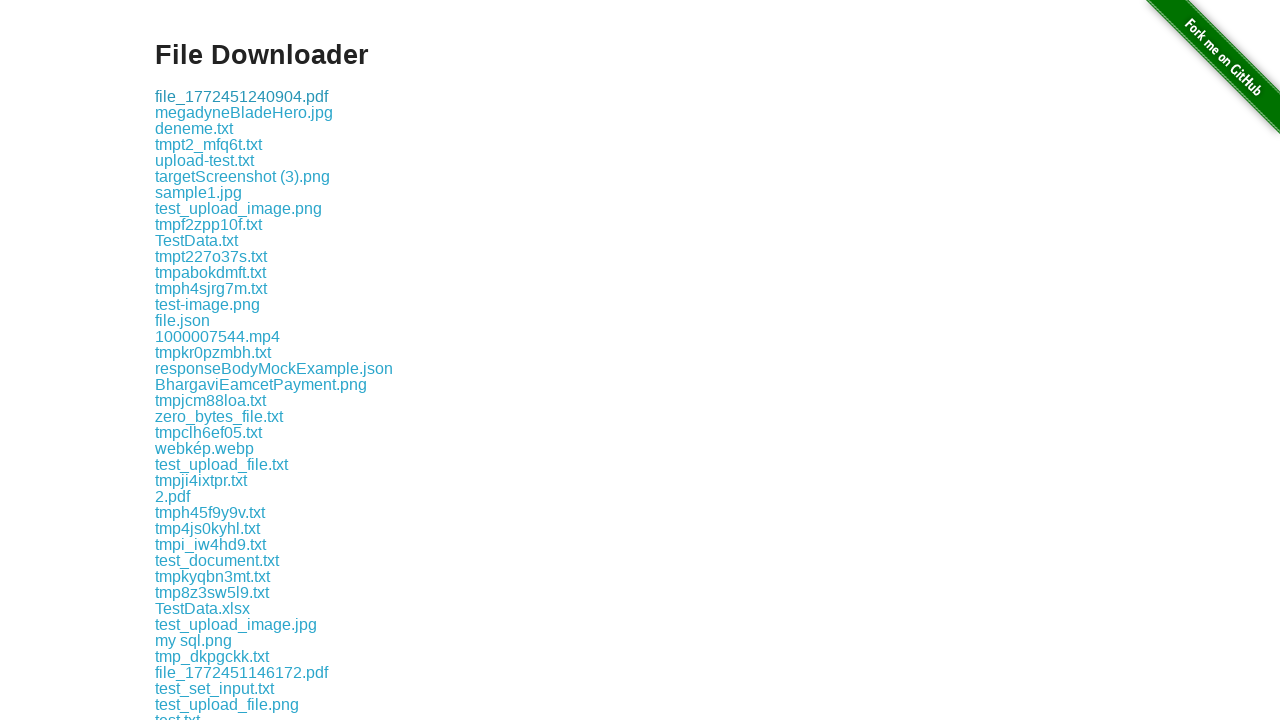

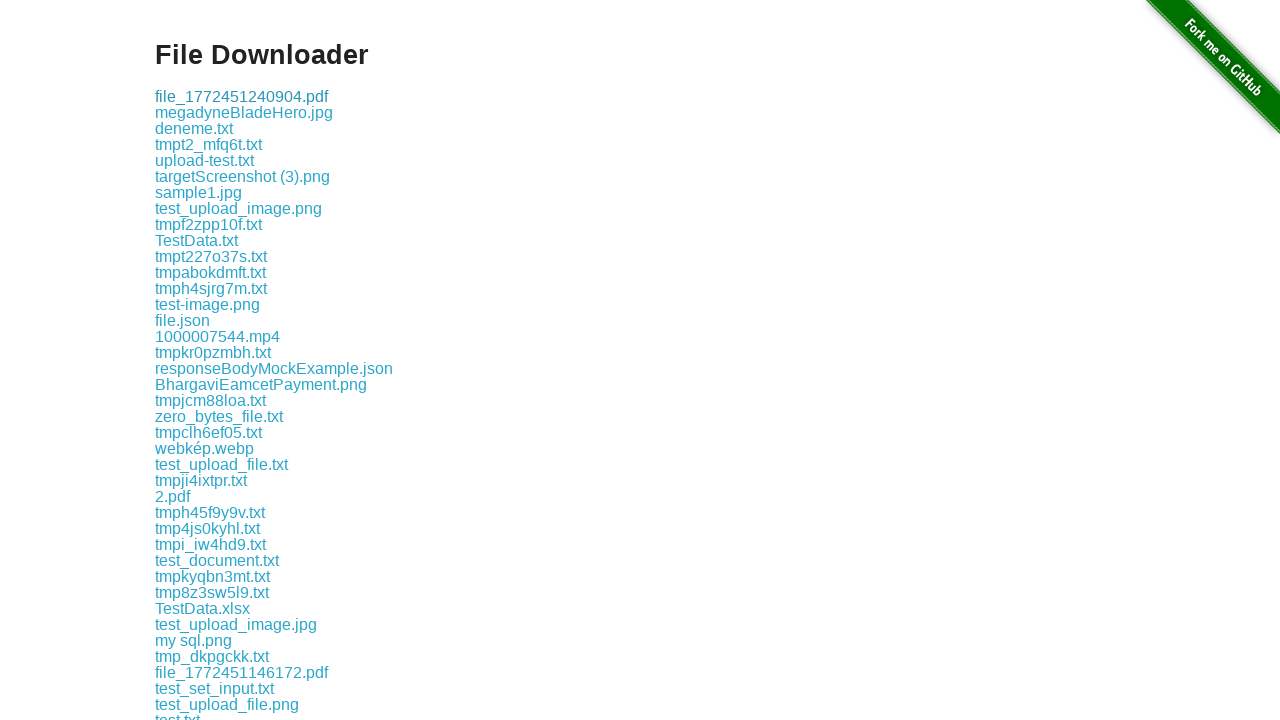